Navigates through BrowserStack website pages including the home page, pricing page, and integrations automate page, waiting for each to load.

Starting URL: https://www.browserstack.com

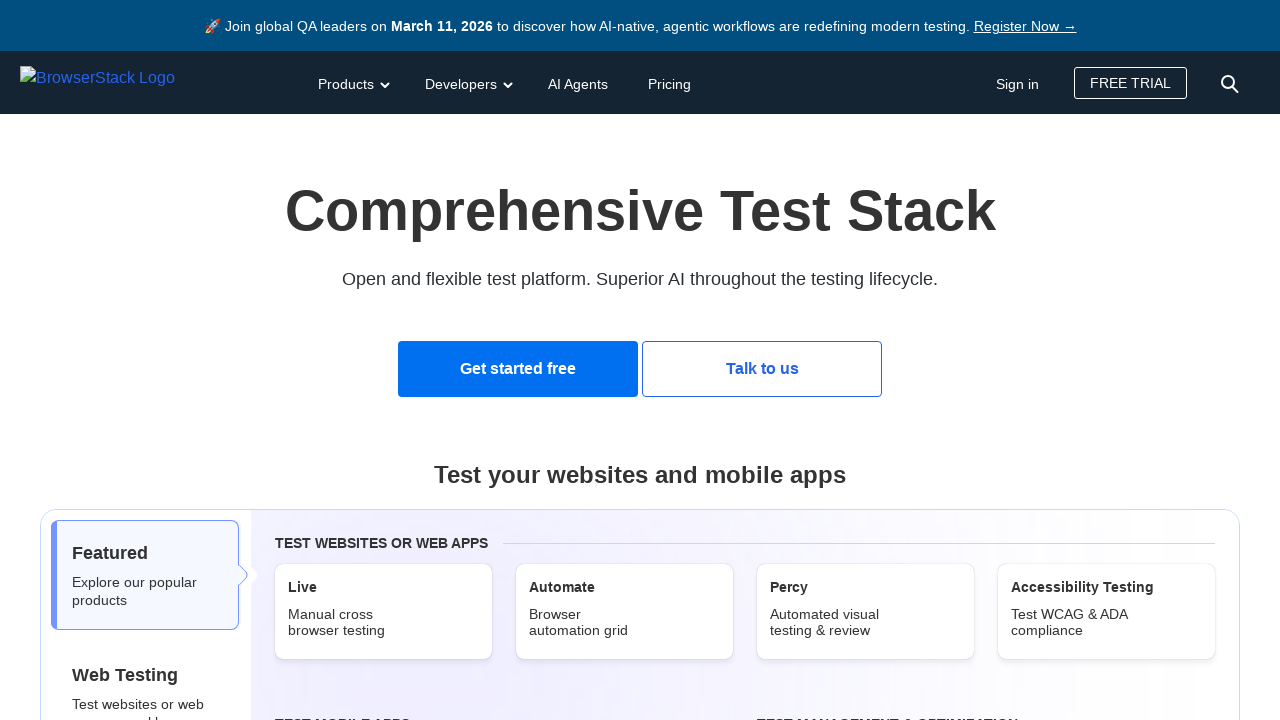

Home page DOM content loaded
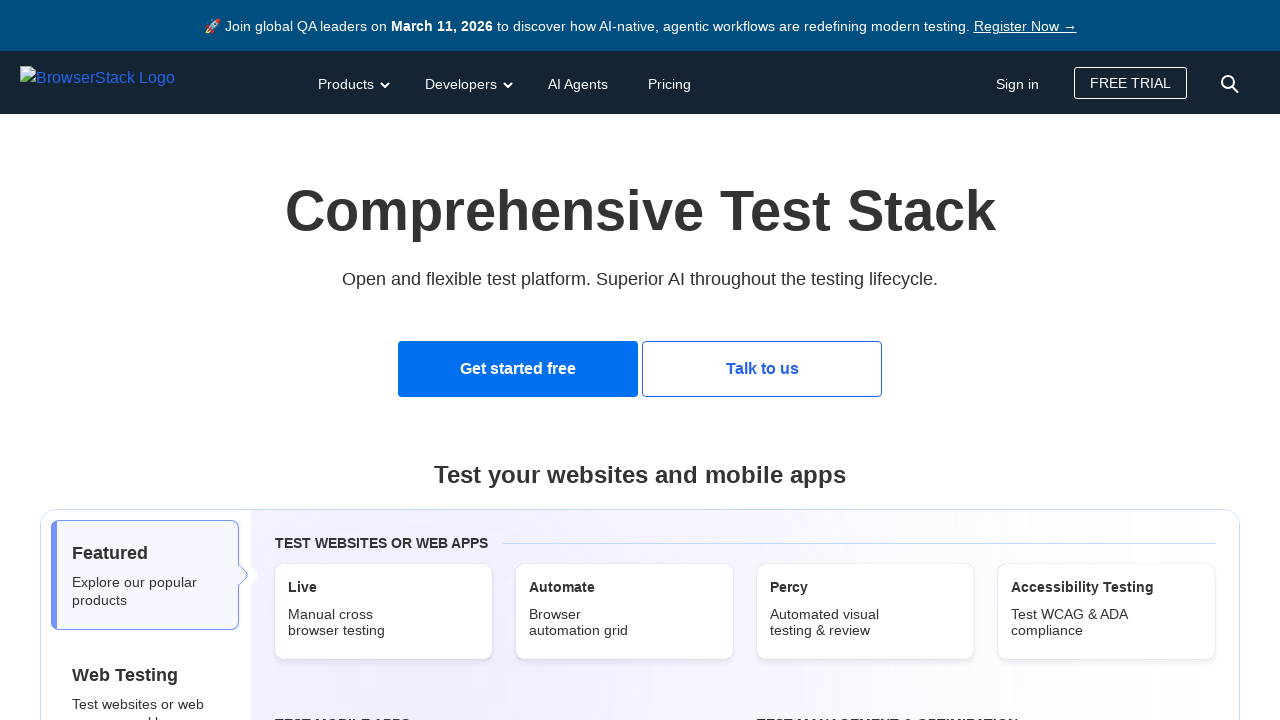

Navigated to BrowserStack pricing page
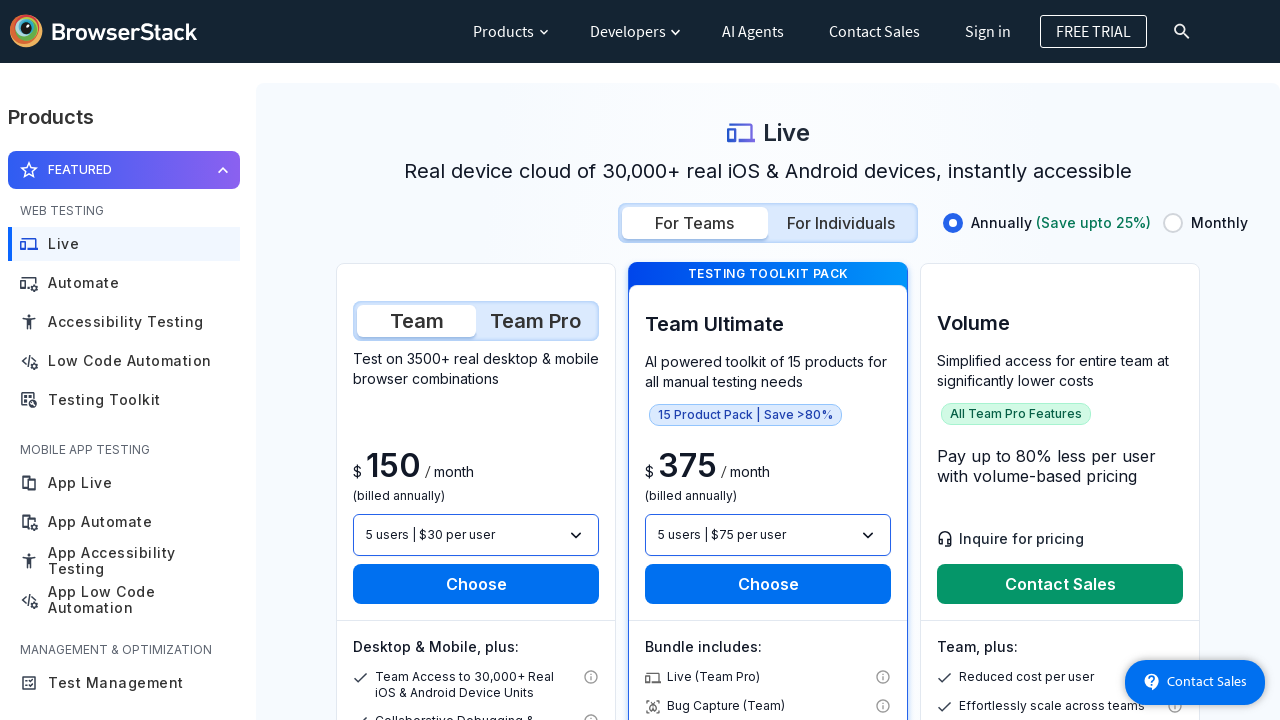

Pricing page DOM content loaded
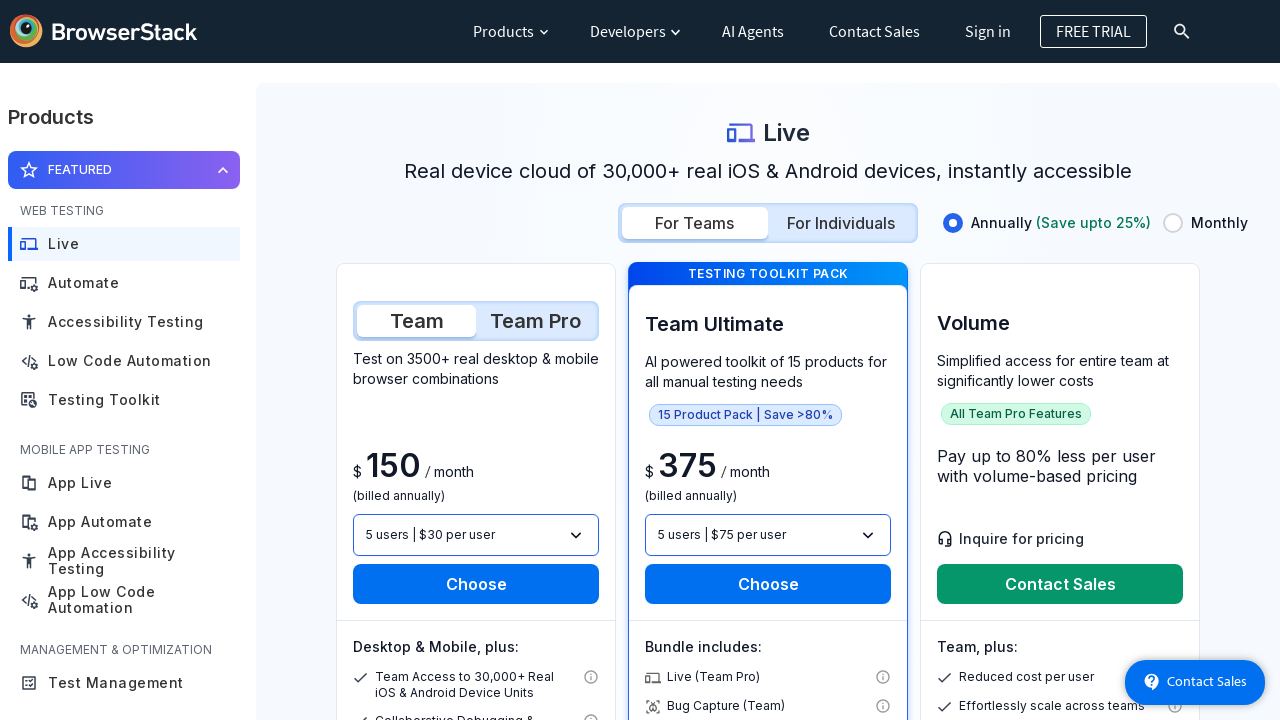

Navigated to BrowserStack integrations automate page
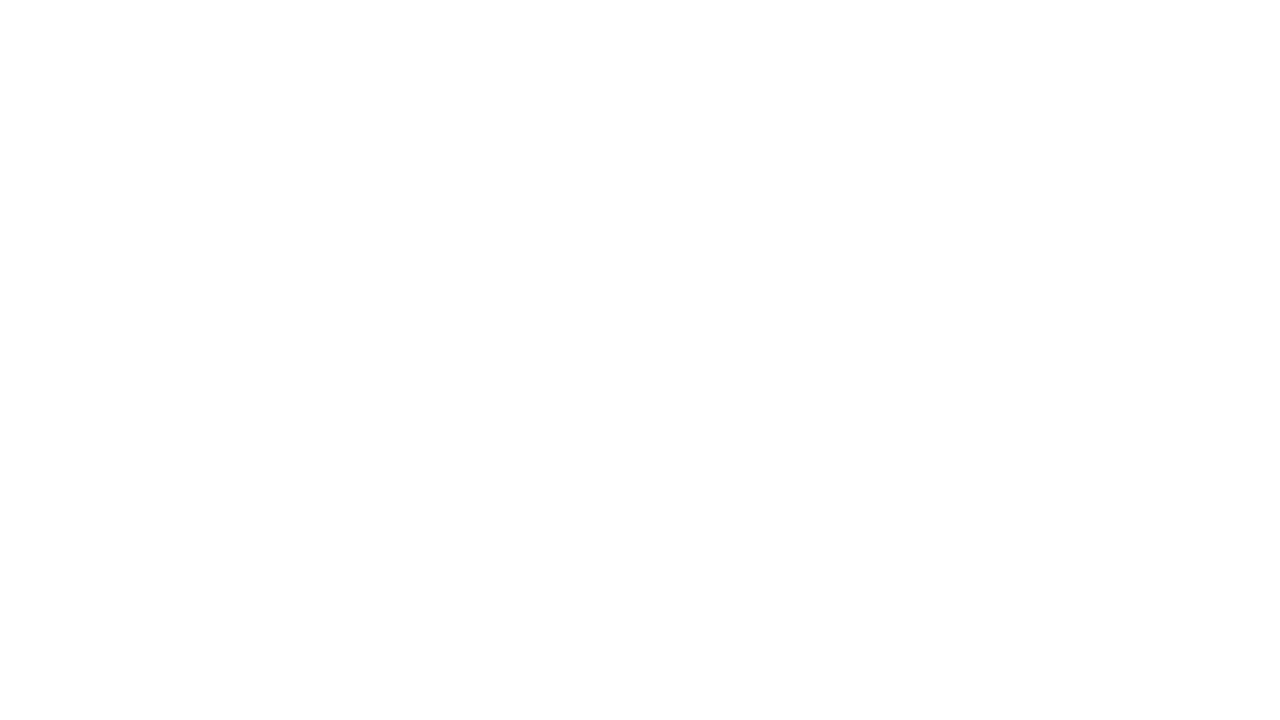

Integrations automate page DOM content loaded
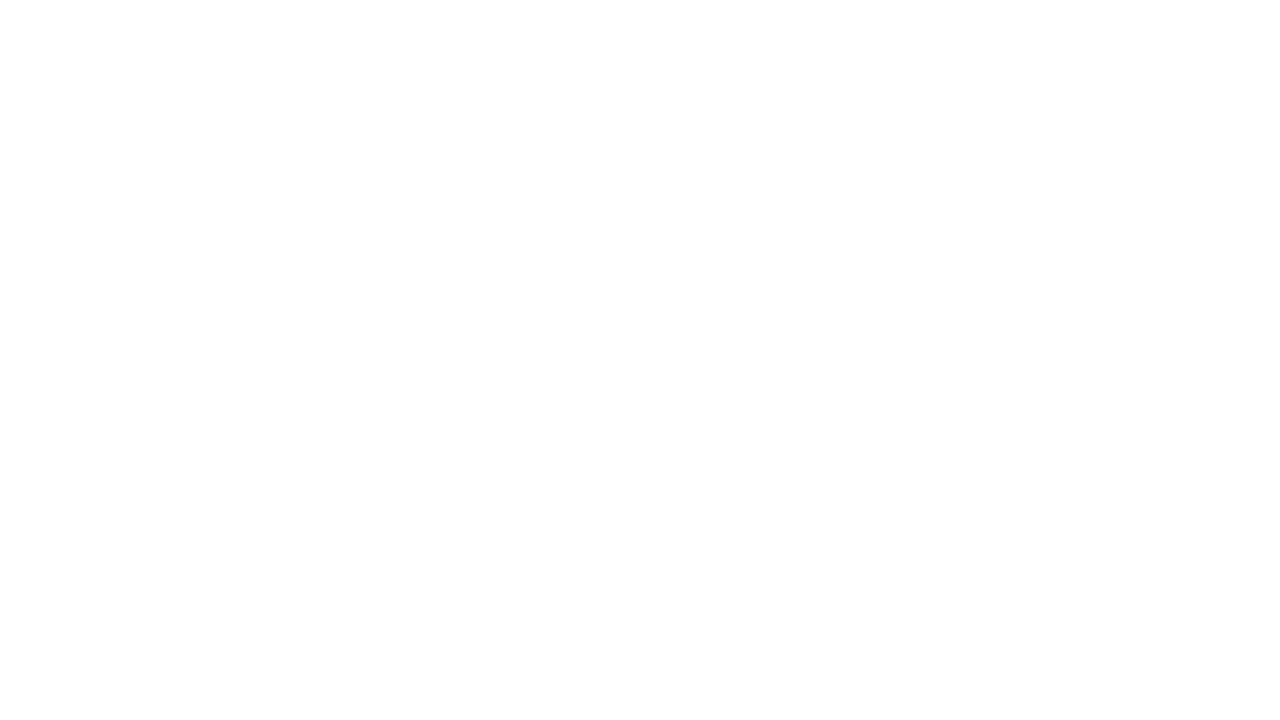

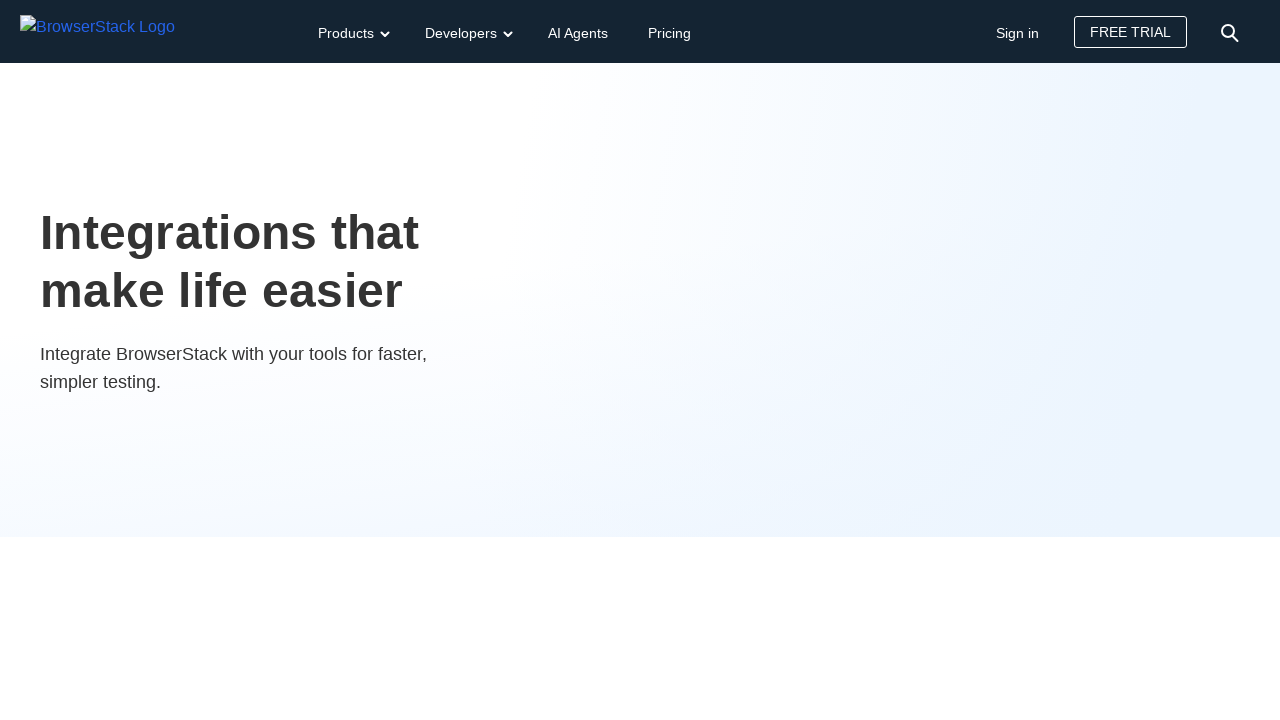